Tests clicking on a blinking text element on a practice login page, likely to open a new window or navigate to another section

Starting URL: https://rahulshettyacademy.com/loginpagePractise/

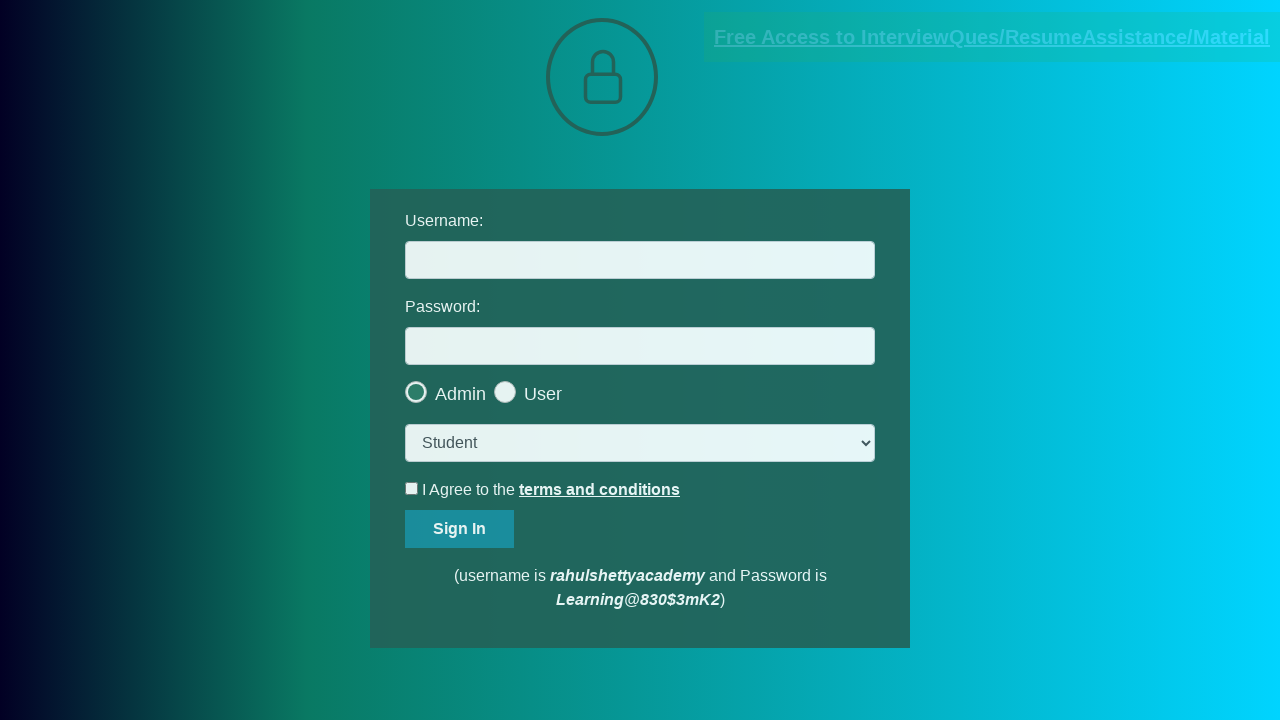

Clicked on the blinking text element to open a new window at (992, 37) on .blinkingText
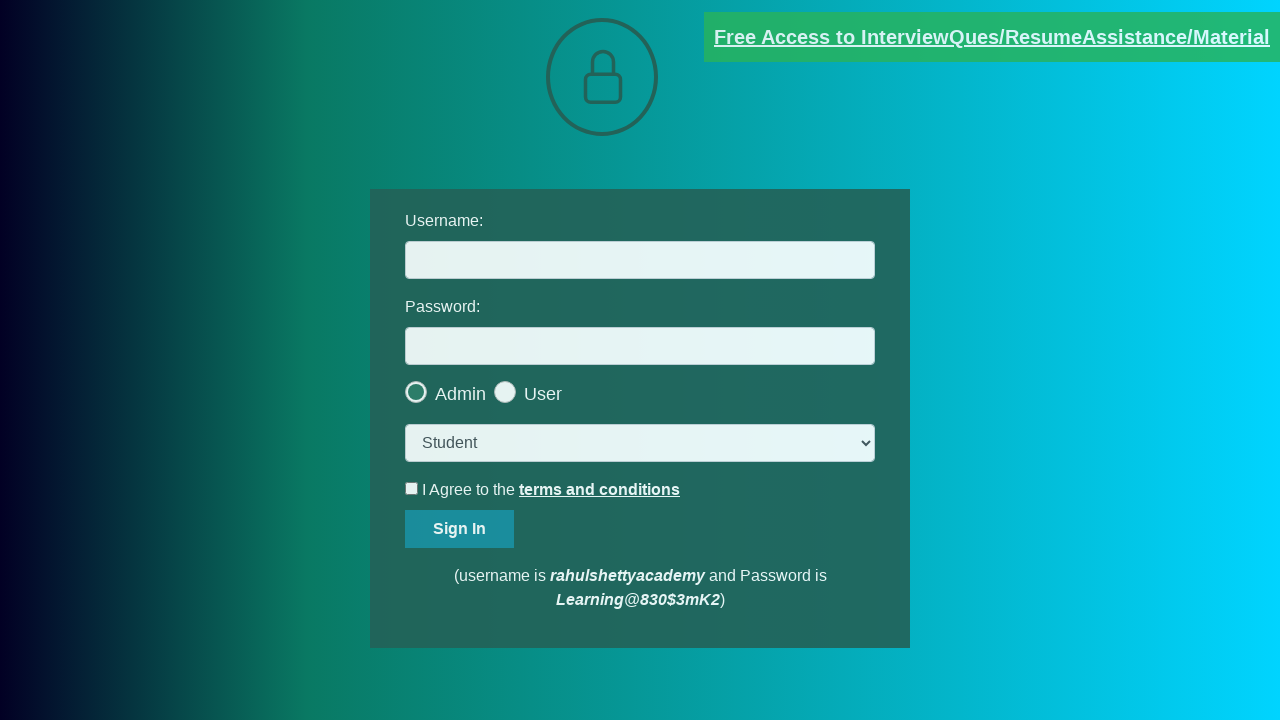

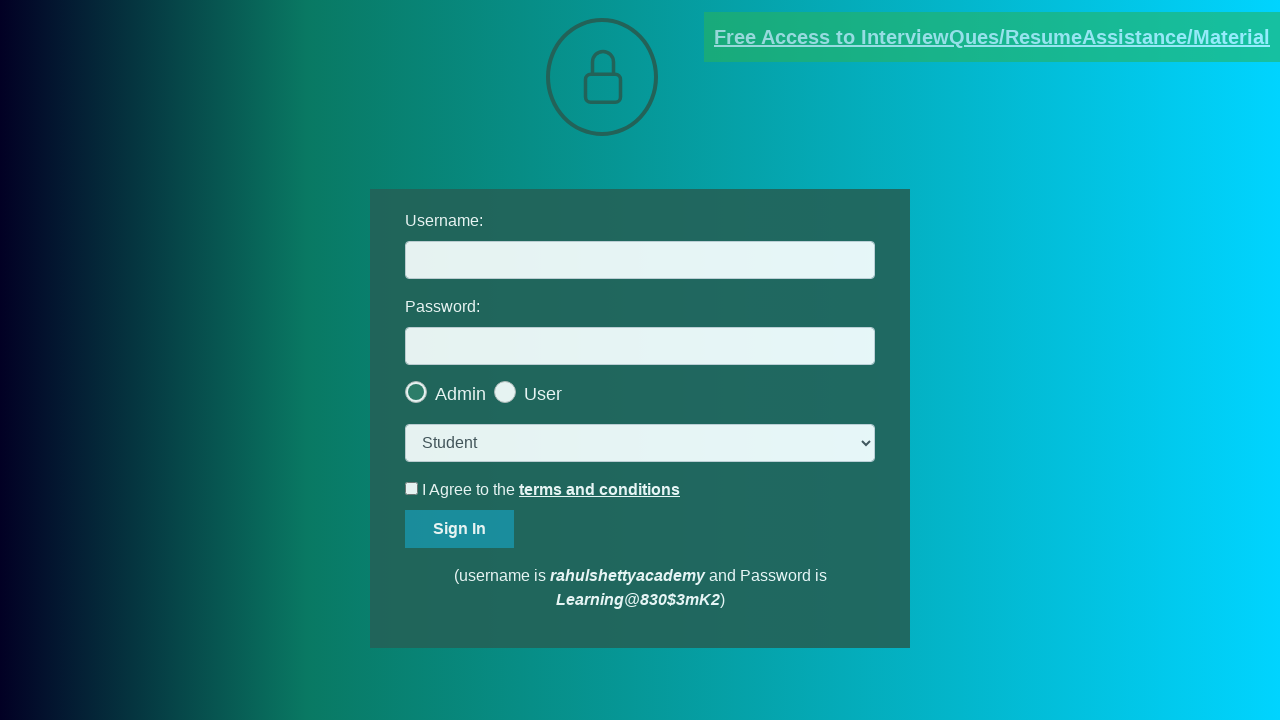